Navigates to UC Berkeley dining menus page, clicks on a dining hall to view its menu, then clicks on a meal period to view the available meals and verifies menu items are displayed.

Starting URL: https://dining.berkeley.edu/menus/

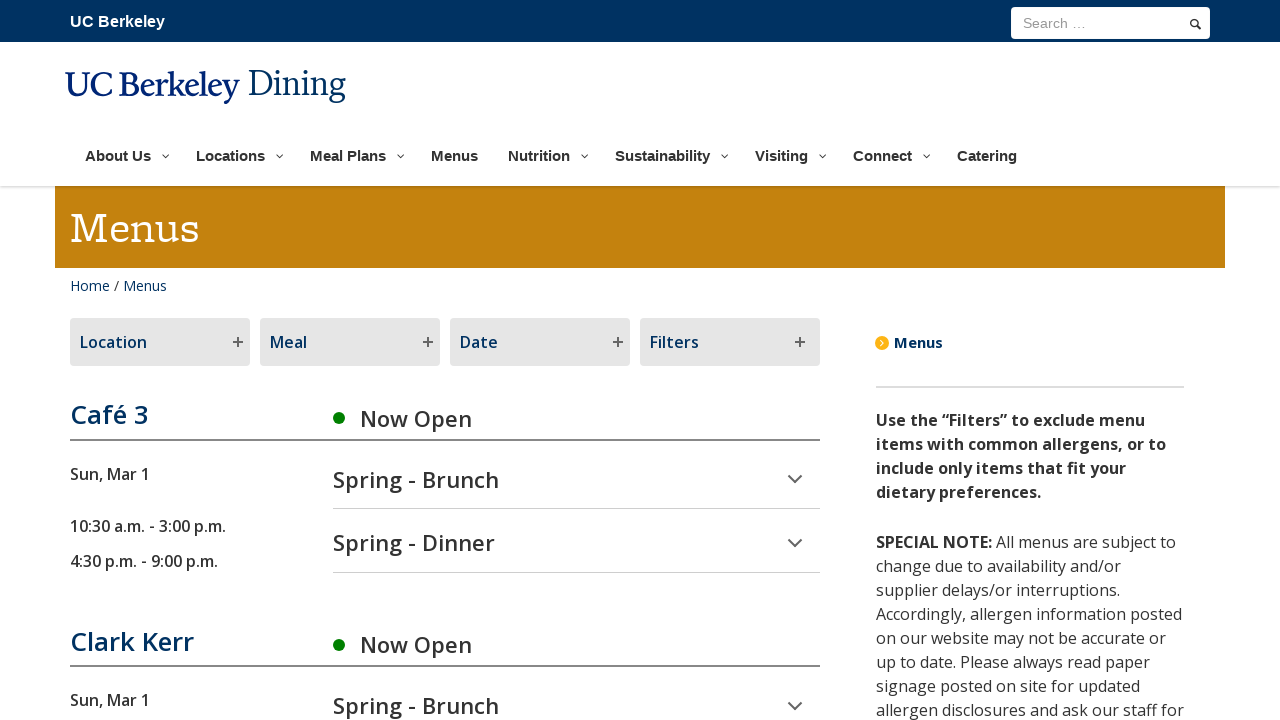

Waited for dining halls to load
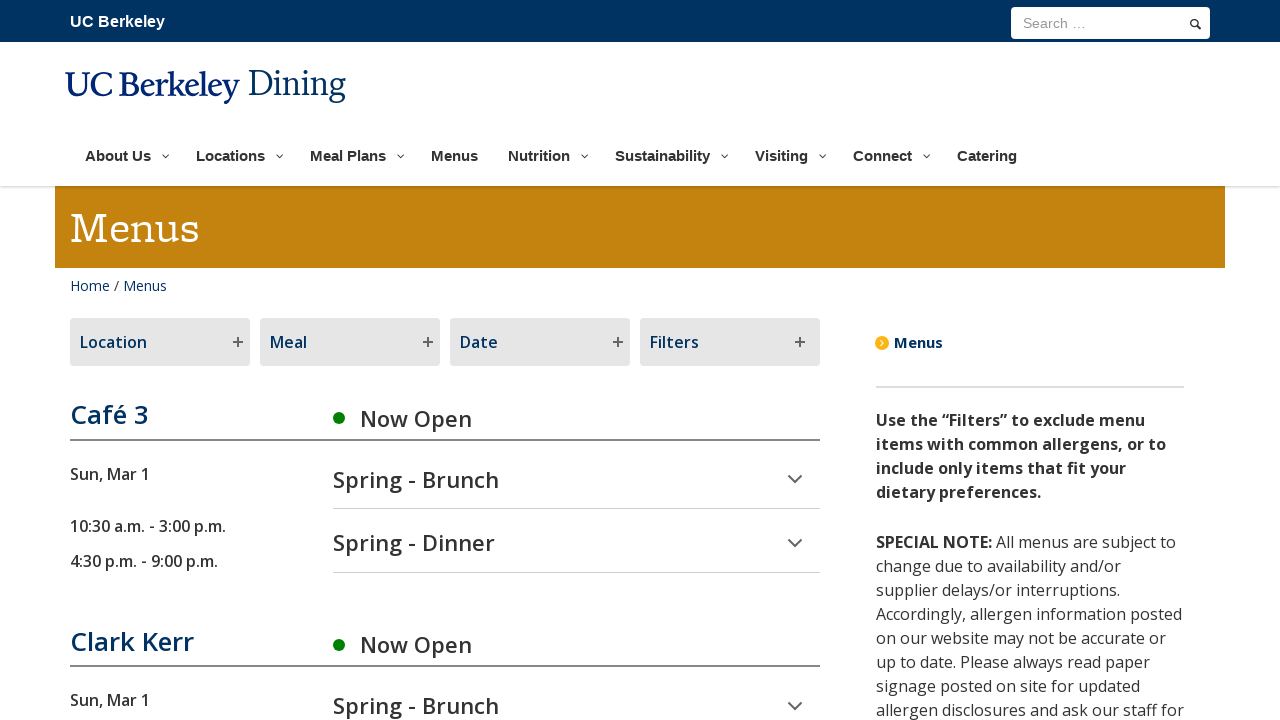

Located all dining hall titles
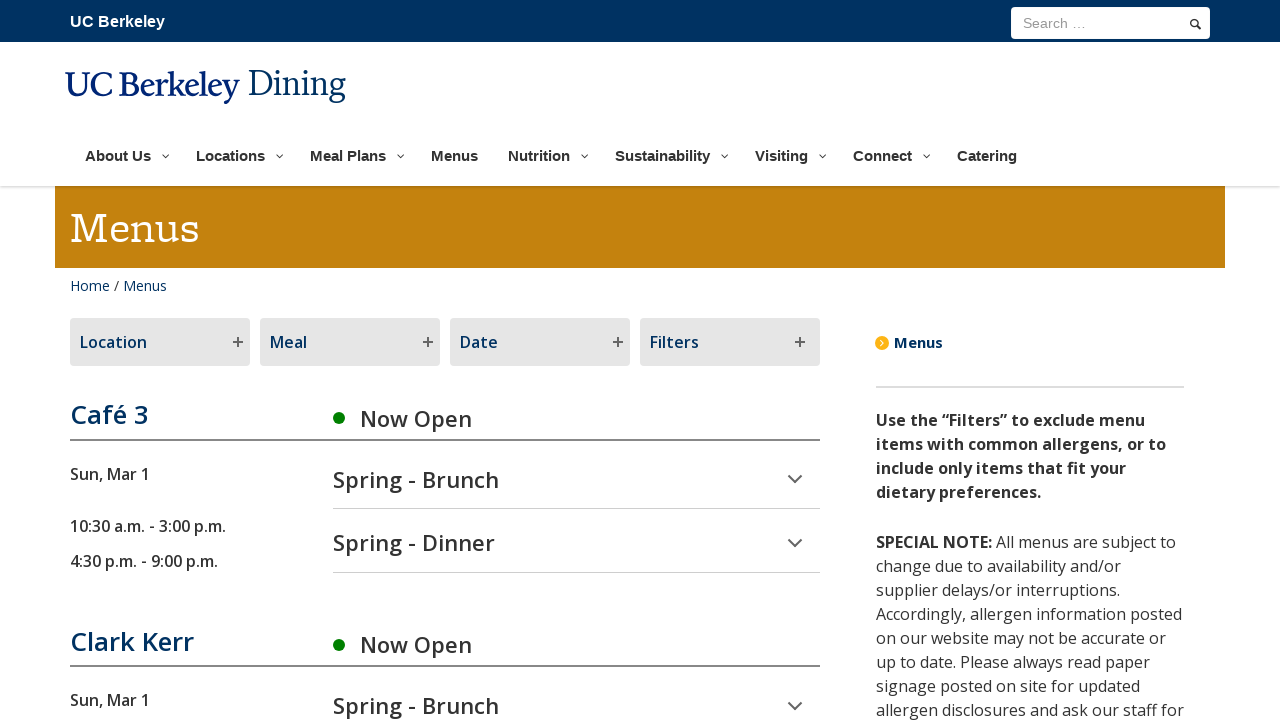

Selected first dining hall element
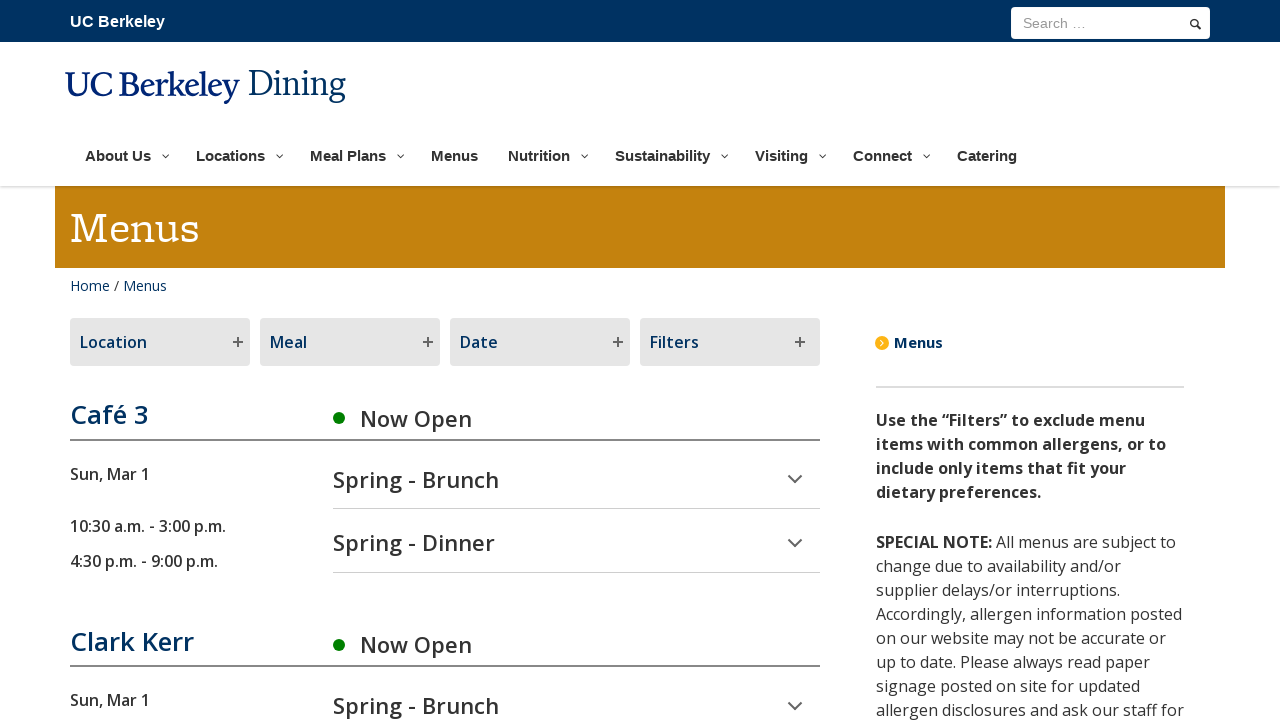

Clicked on first dining hall to view its menu at (201, 415) on .cafe-title >> nth=0
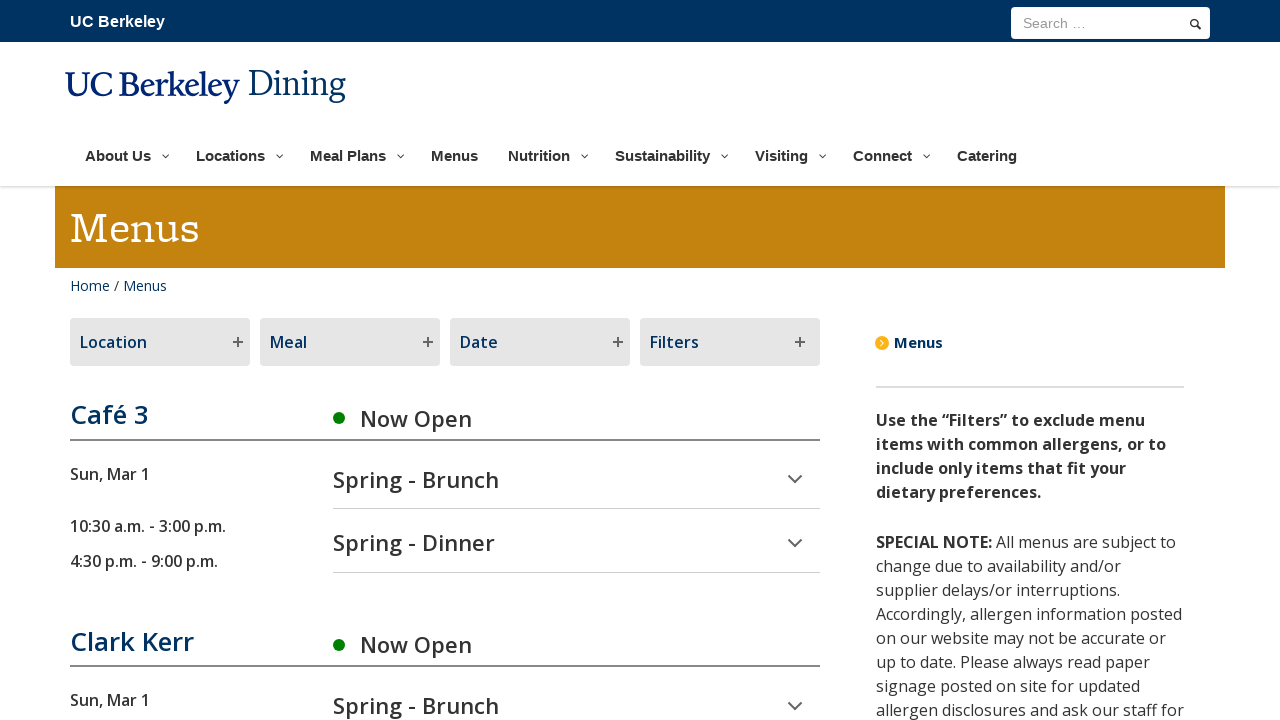

Waited for meal periods to load
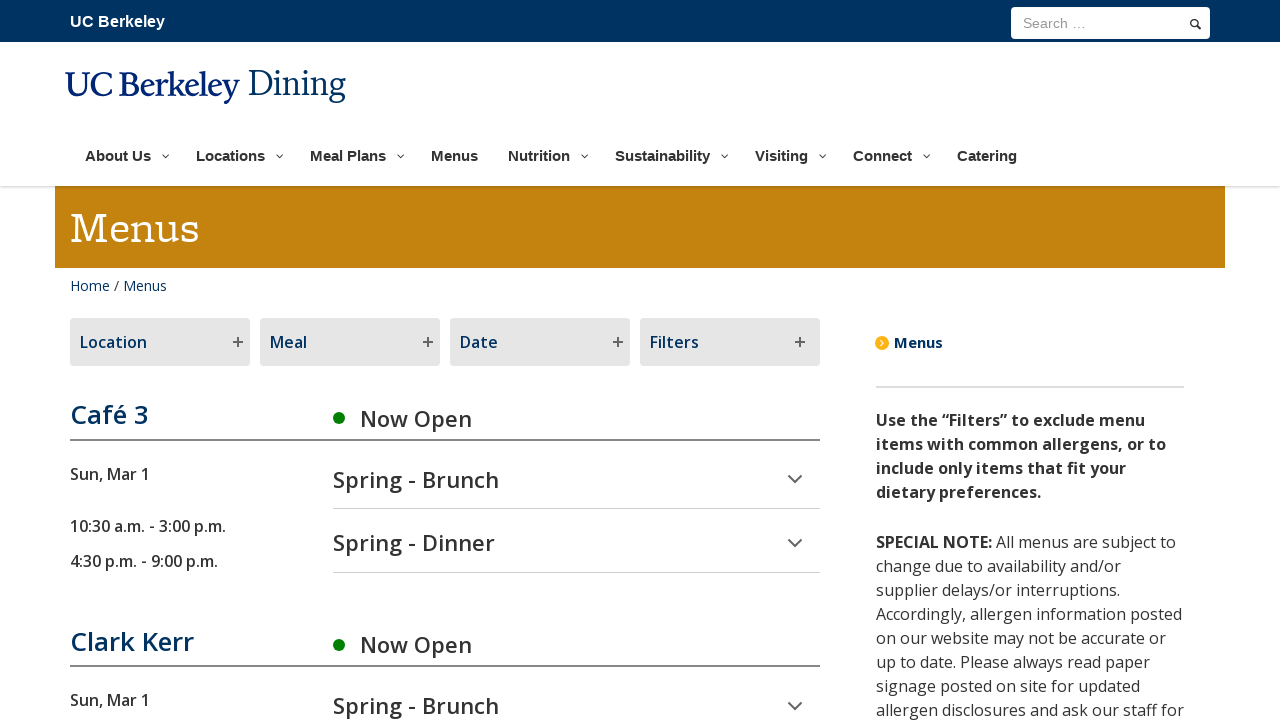

Located all meal period names
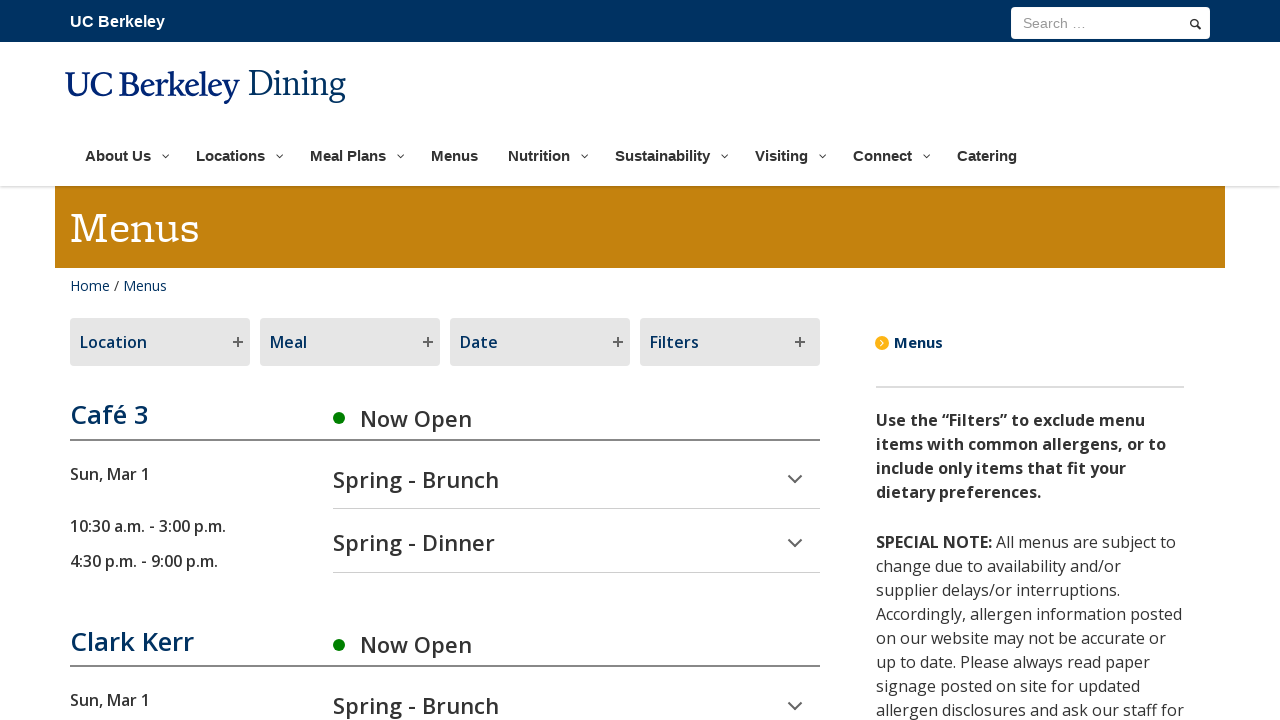

Selected first meal period element
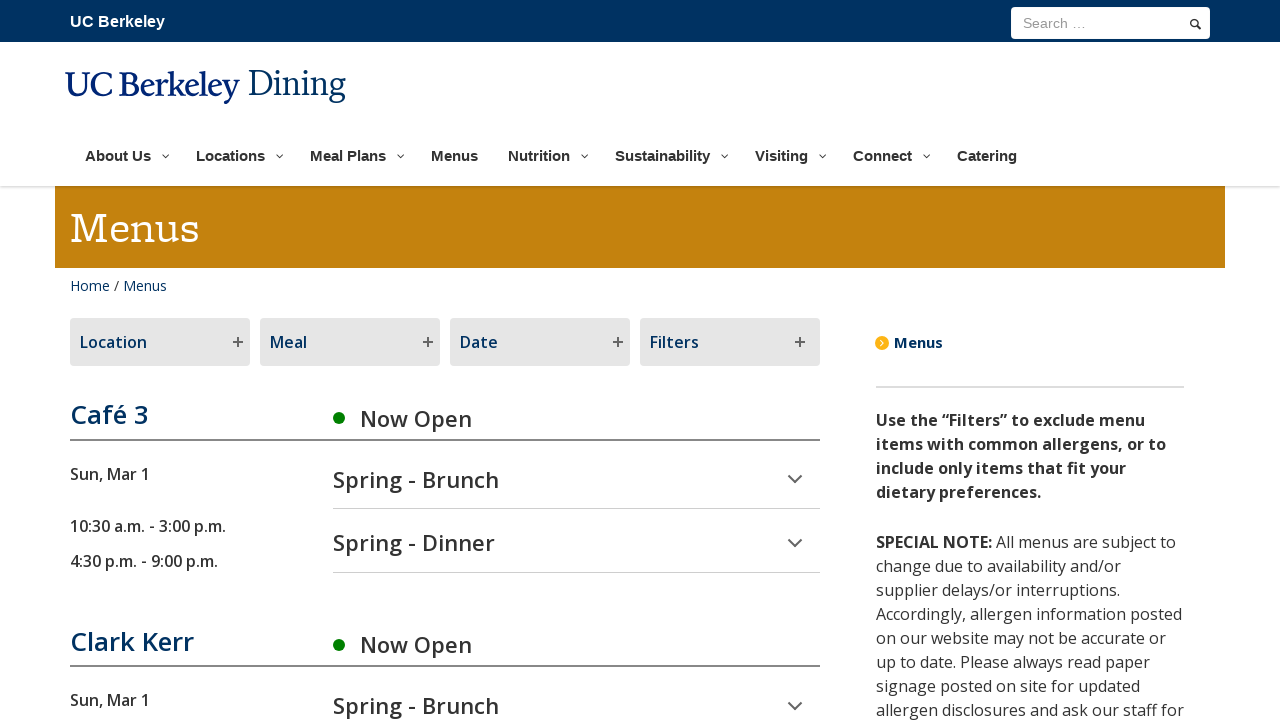

Clicked on first meal period to view available meals at (576, 485) on .preiod-name >> nth=0
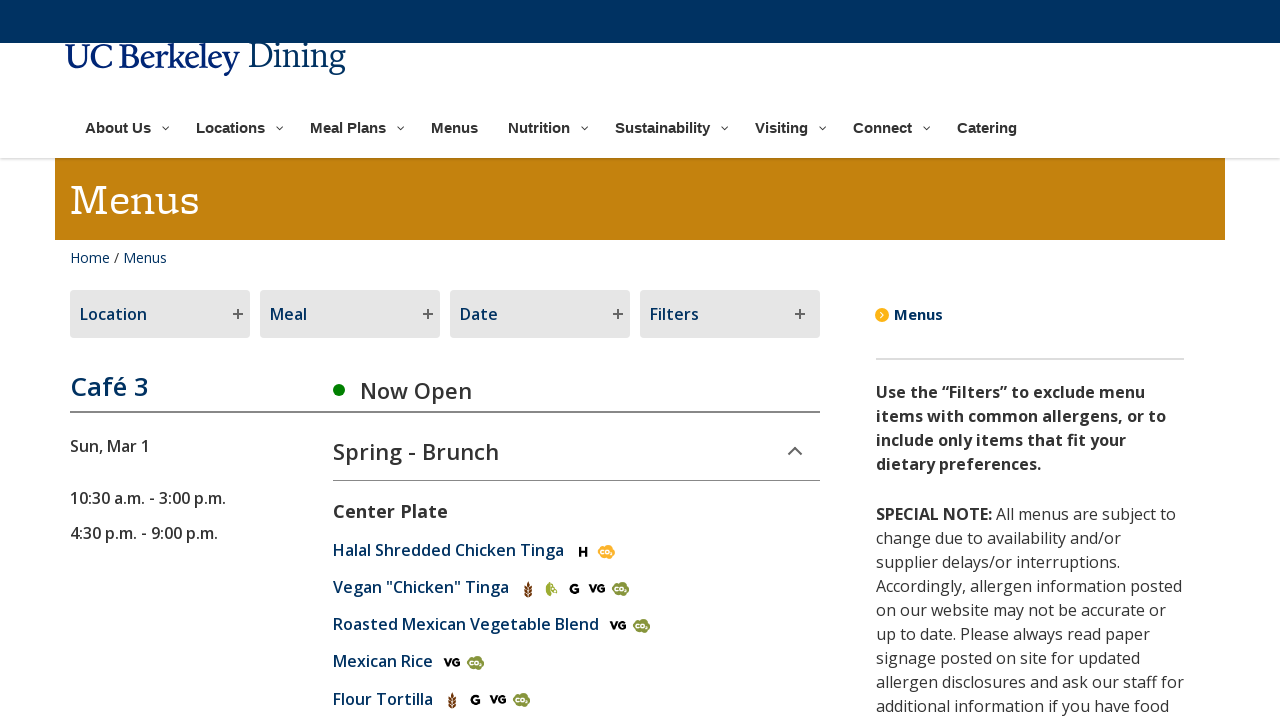

Waited for menu items to load and display
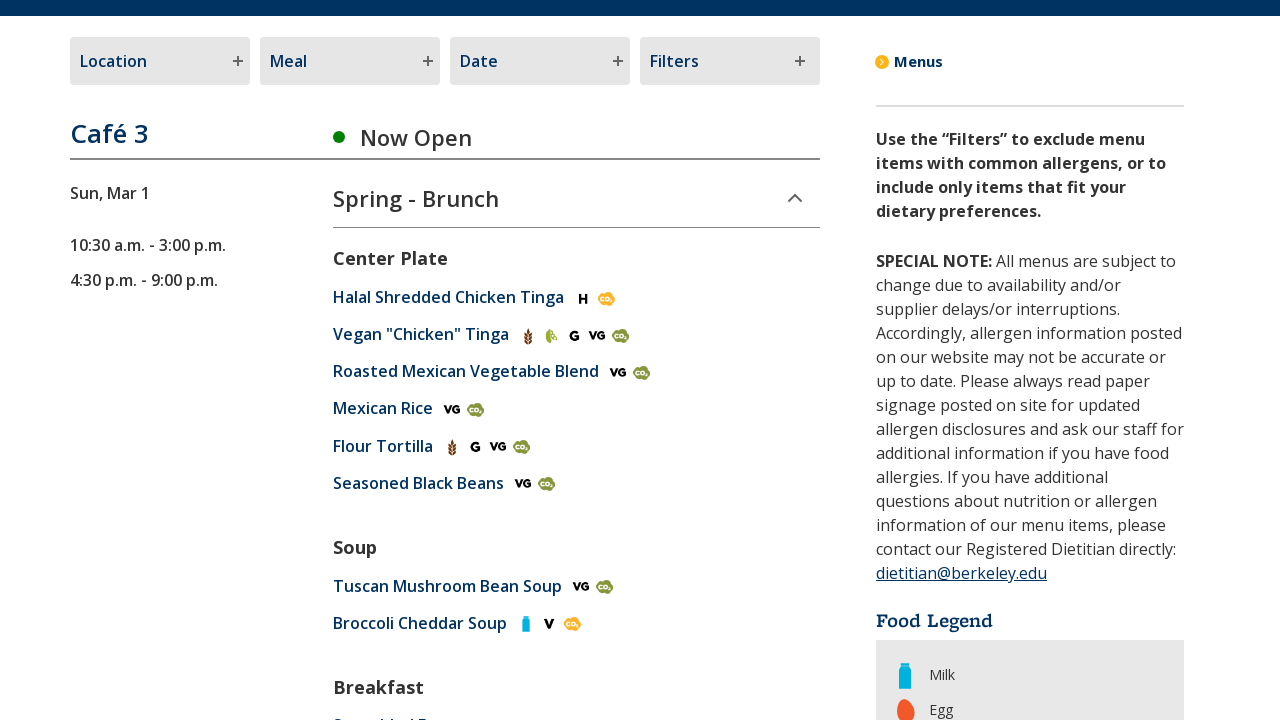

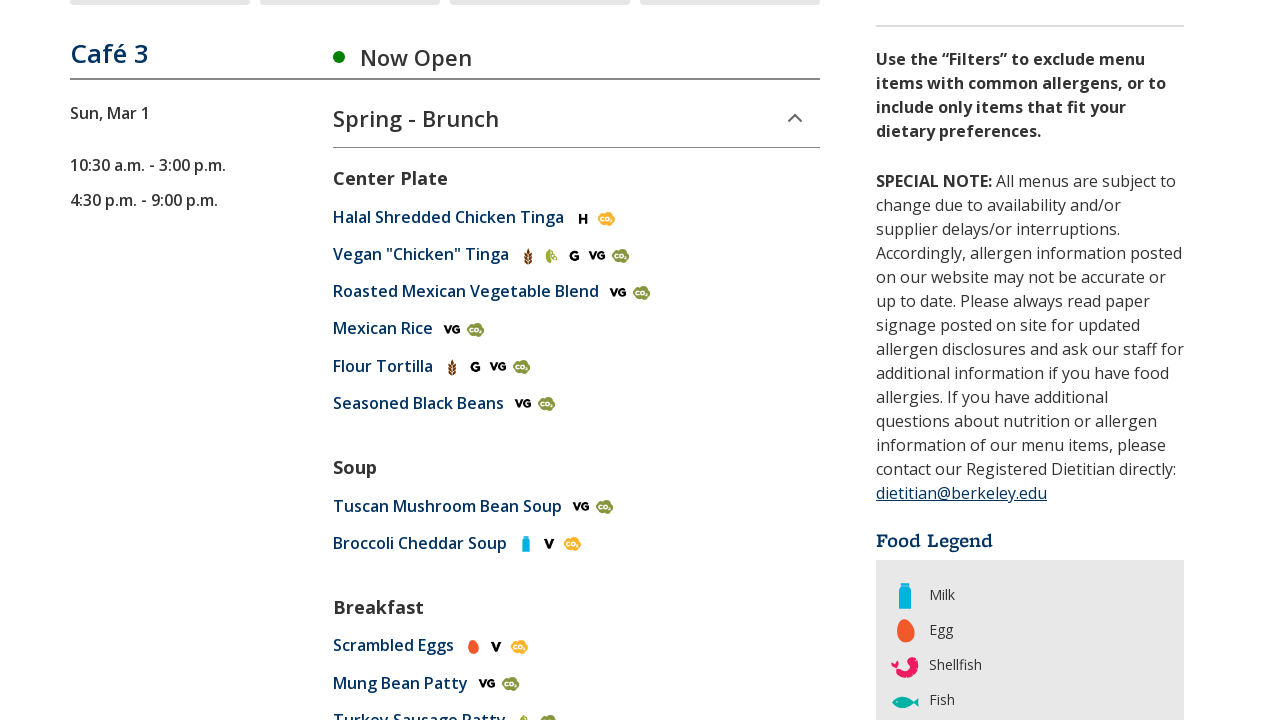